Tests login form validation when submitting with blank password field, verifying that an error dialog appears

Starting URL: https://www.demoblaze.com/index.html

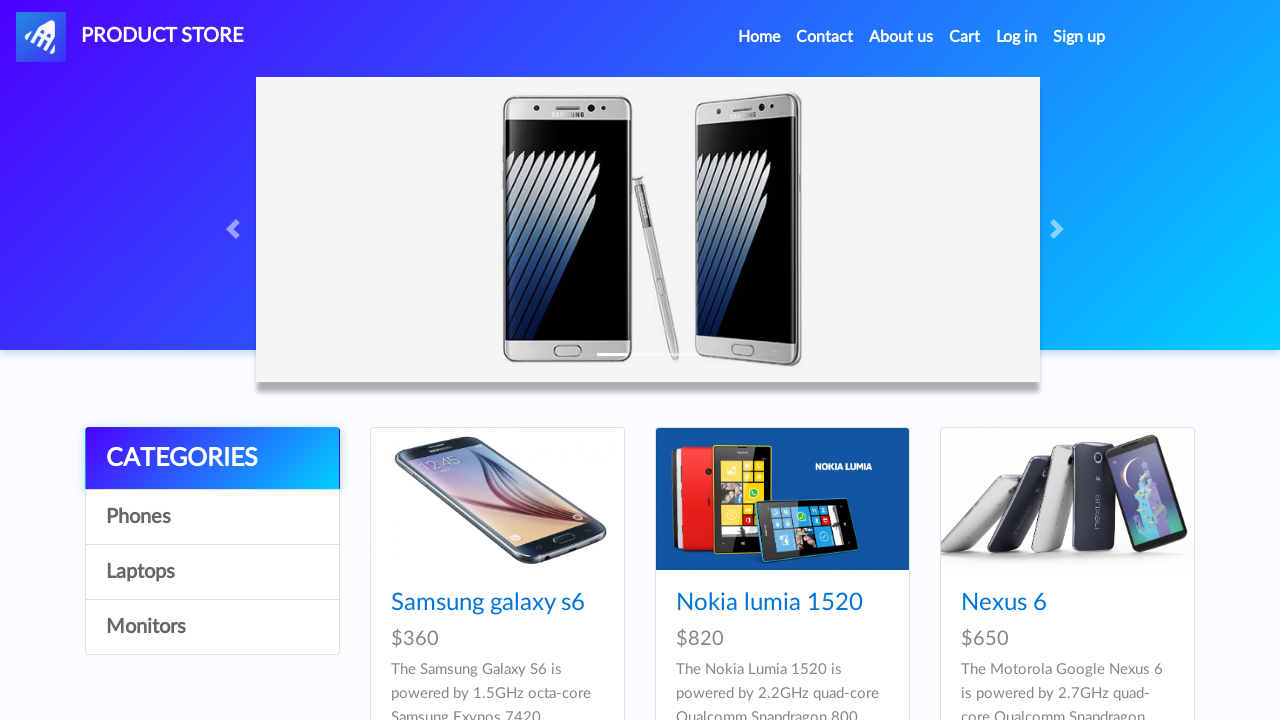

Set up dialog handler to automatically accept dialogs
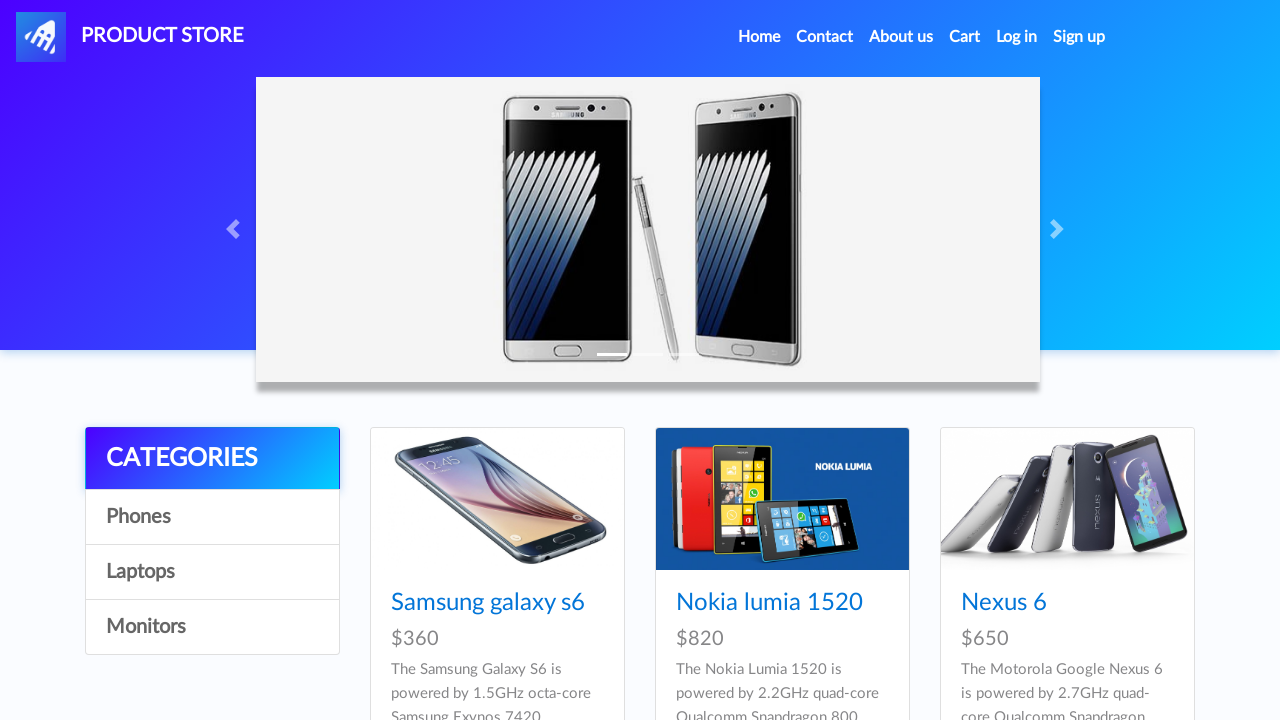

Clicked 'Log in' link to open login modal at (1017, 37) on internal:role=link[name="Log in"i]
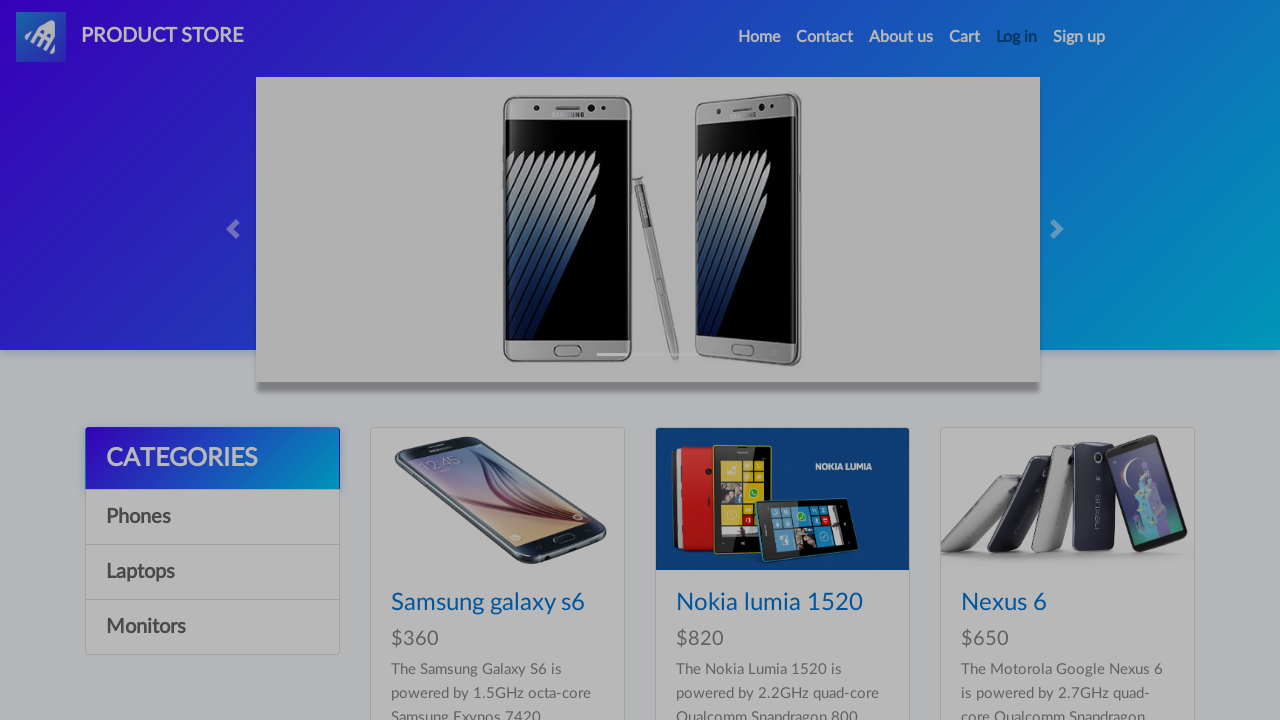

Clicked on username input field at (640, 171) on #loginusername
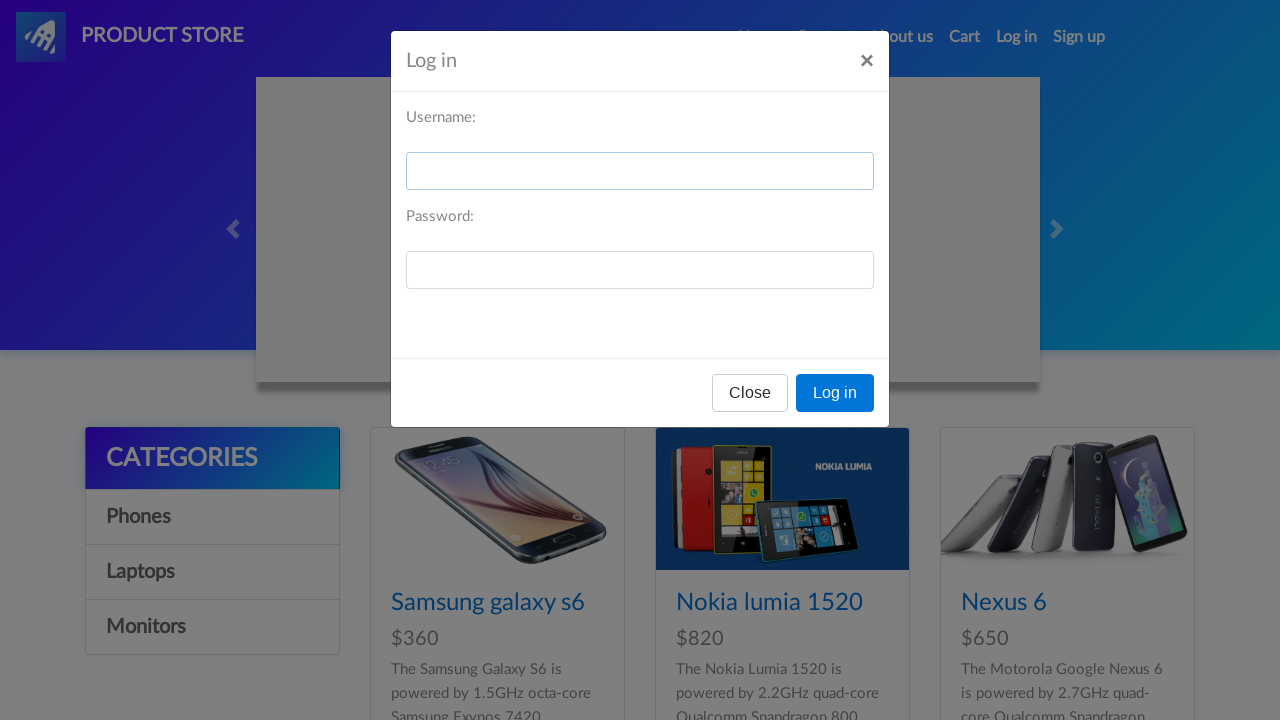

Filled username field with 'testaccount2024' on #loginusername
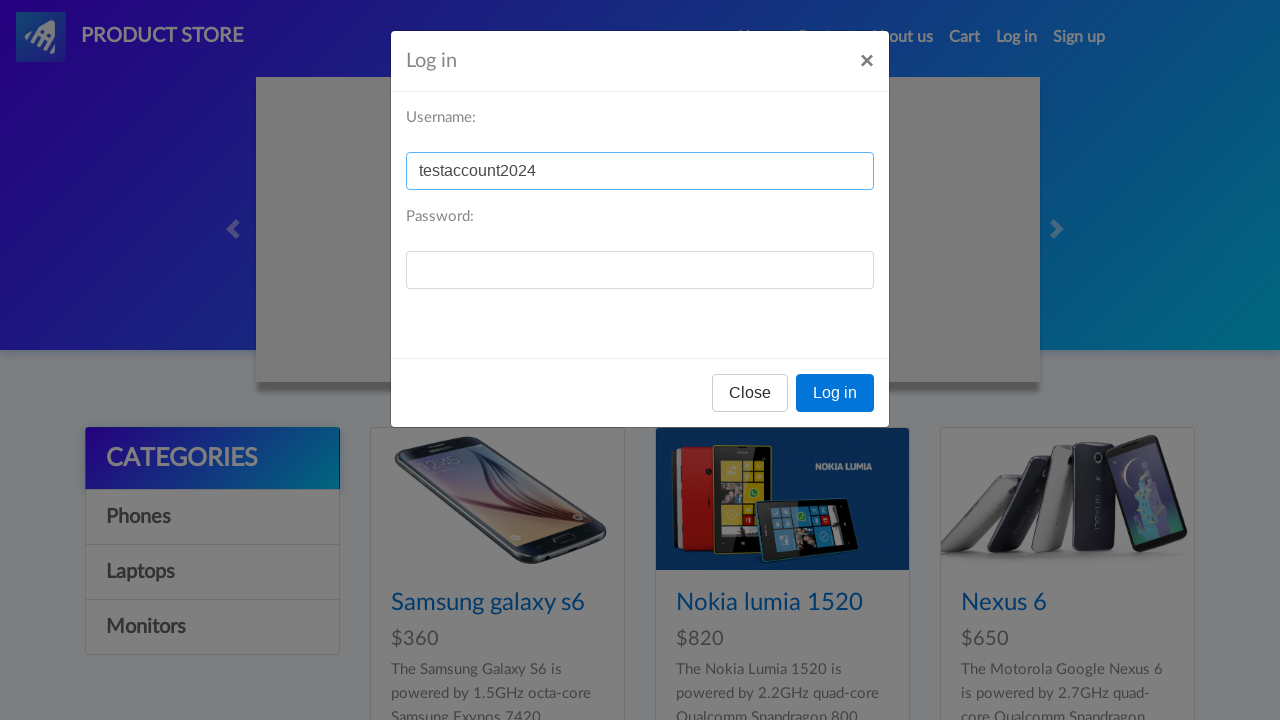

Clicked 'Log in' button to submit form with blank password at (835, 393) on internal:role=button[name="Log in"i]
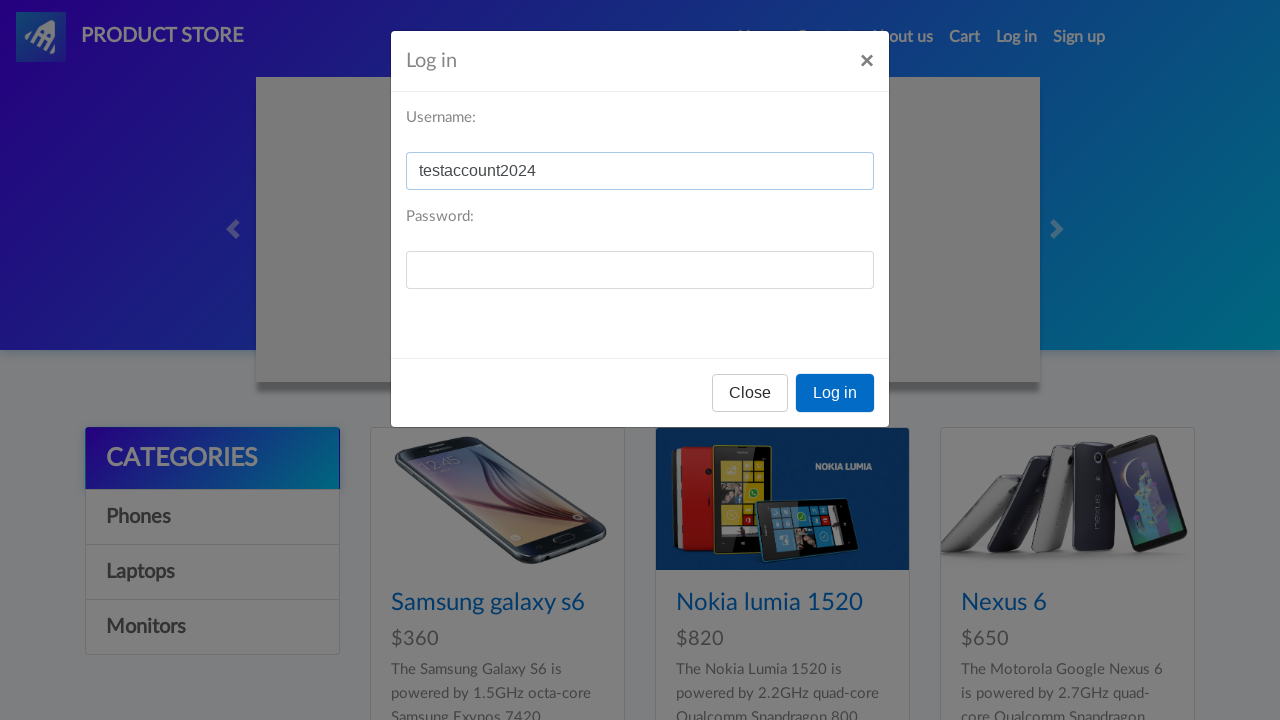

Waited for error dialog to be displayed and handled
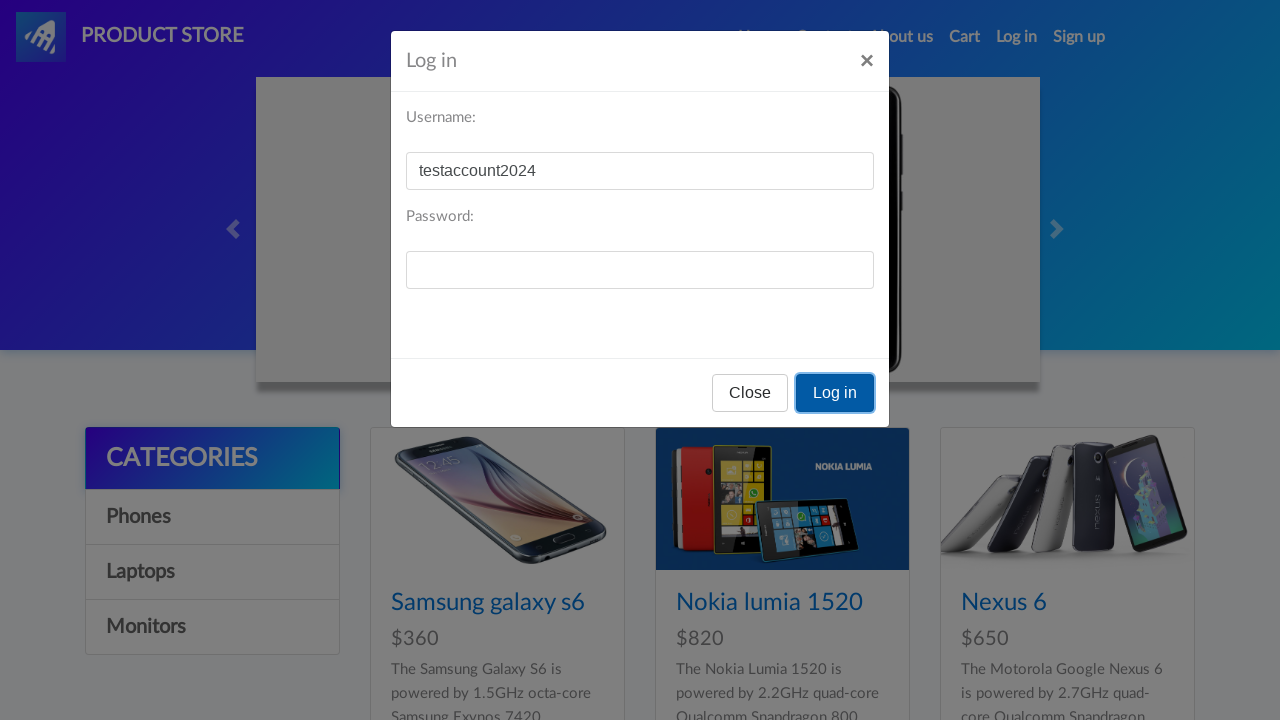

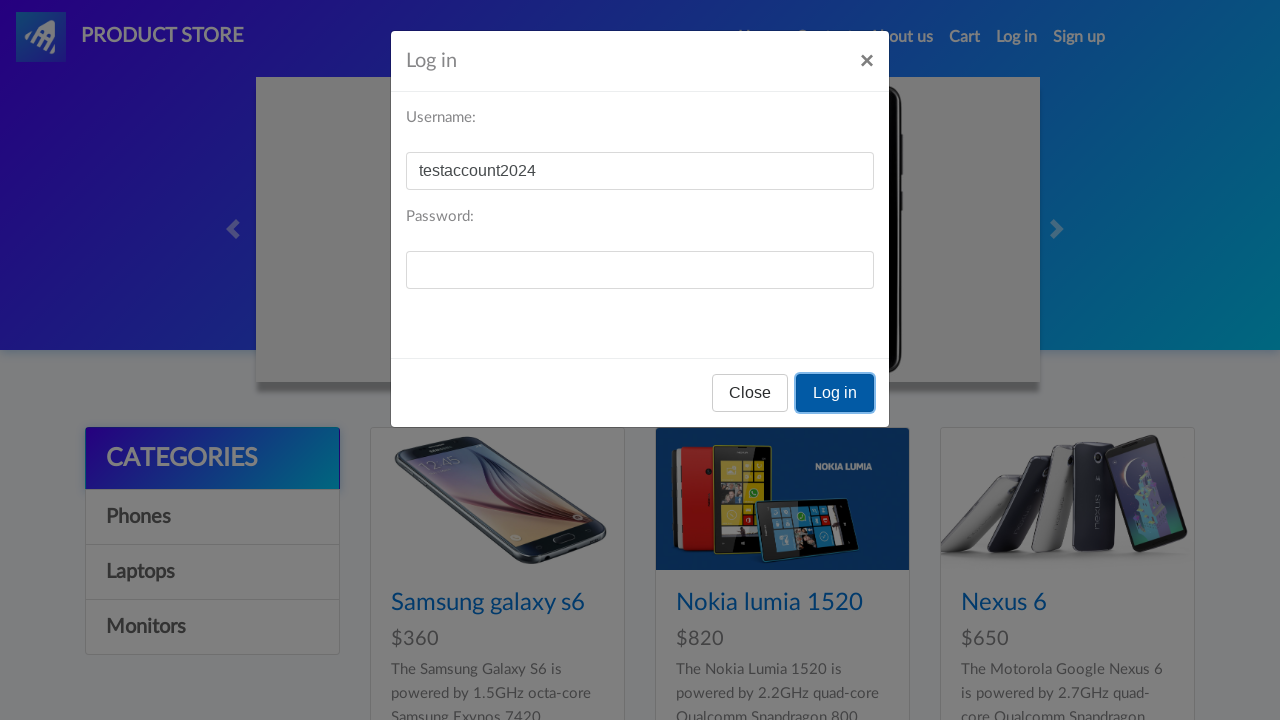